Tests link navigation functionality by clicking a "Go to Dashboard" link on a Leafground test page

Starting URL: https://www.leafground.com/link.xhtml

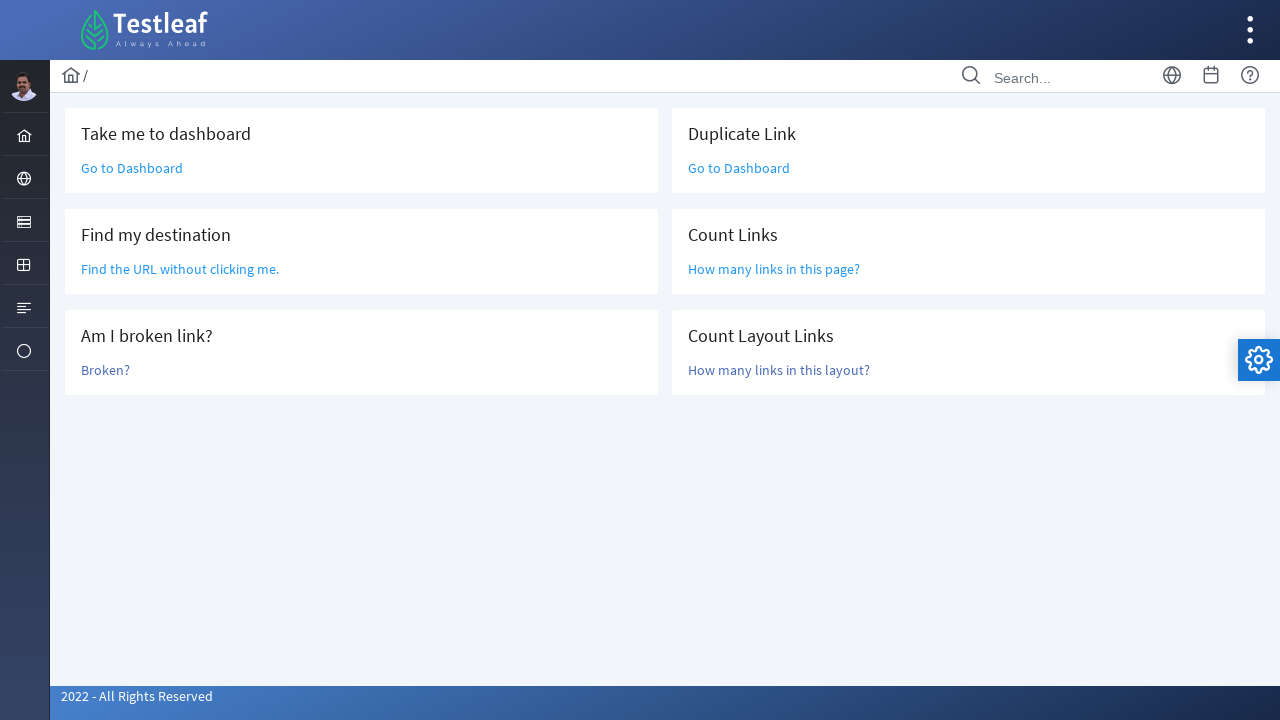

Clicked 'Go to Dashboard' link at (132, 168) on text=Go to Dashboard
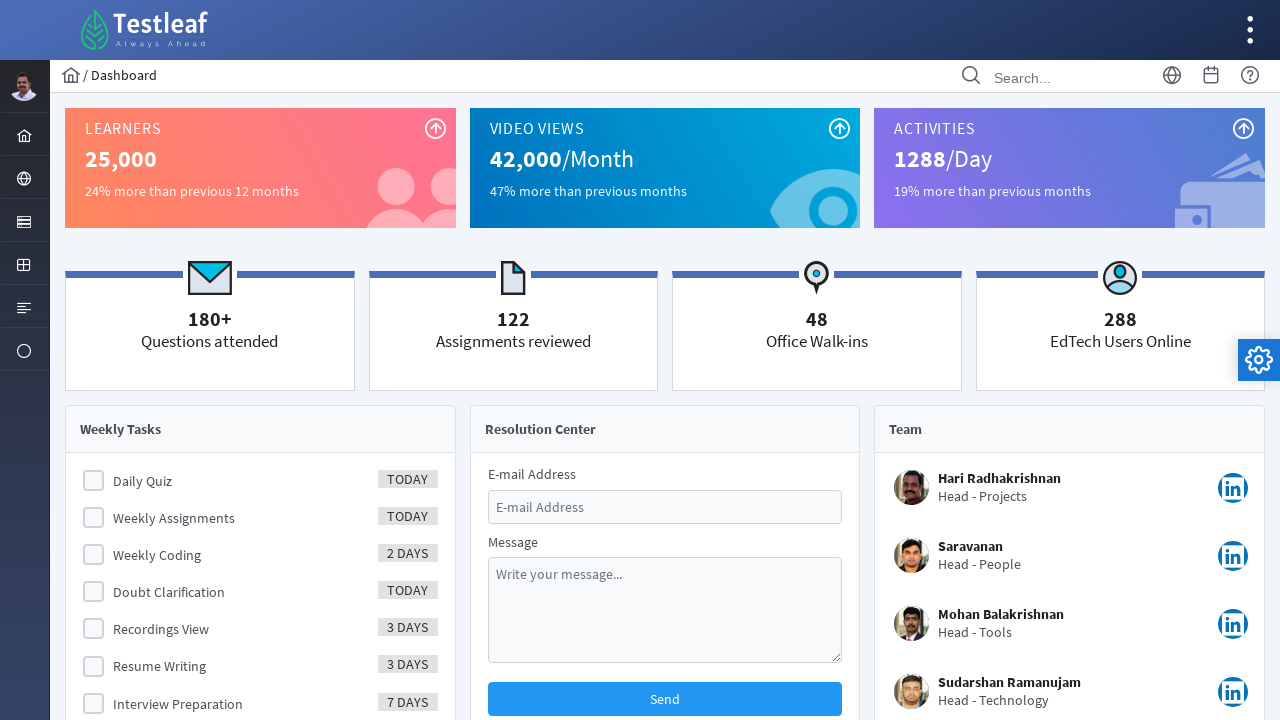

Navigation to Dashboard completed and page loaded
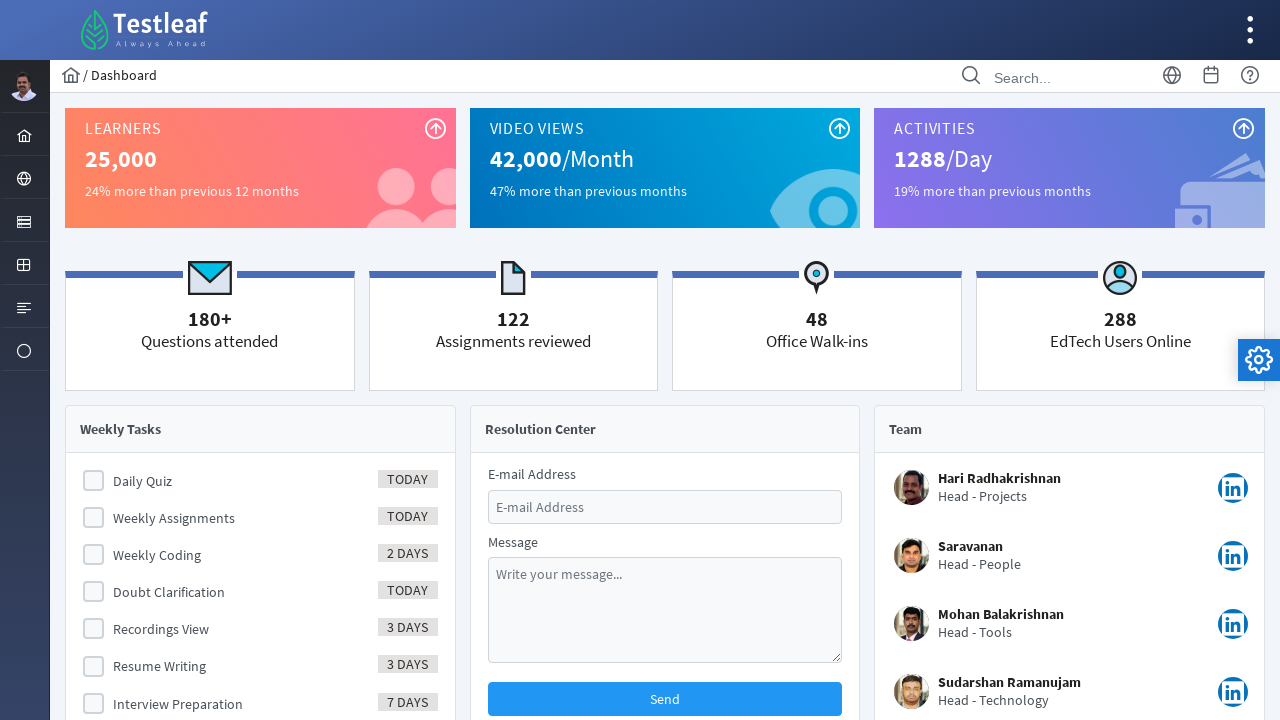

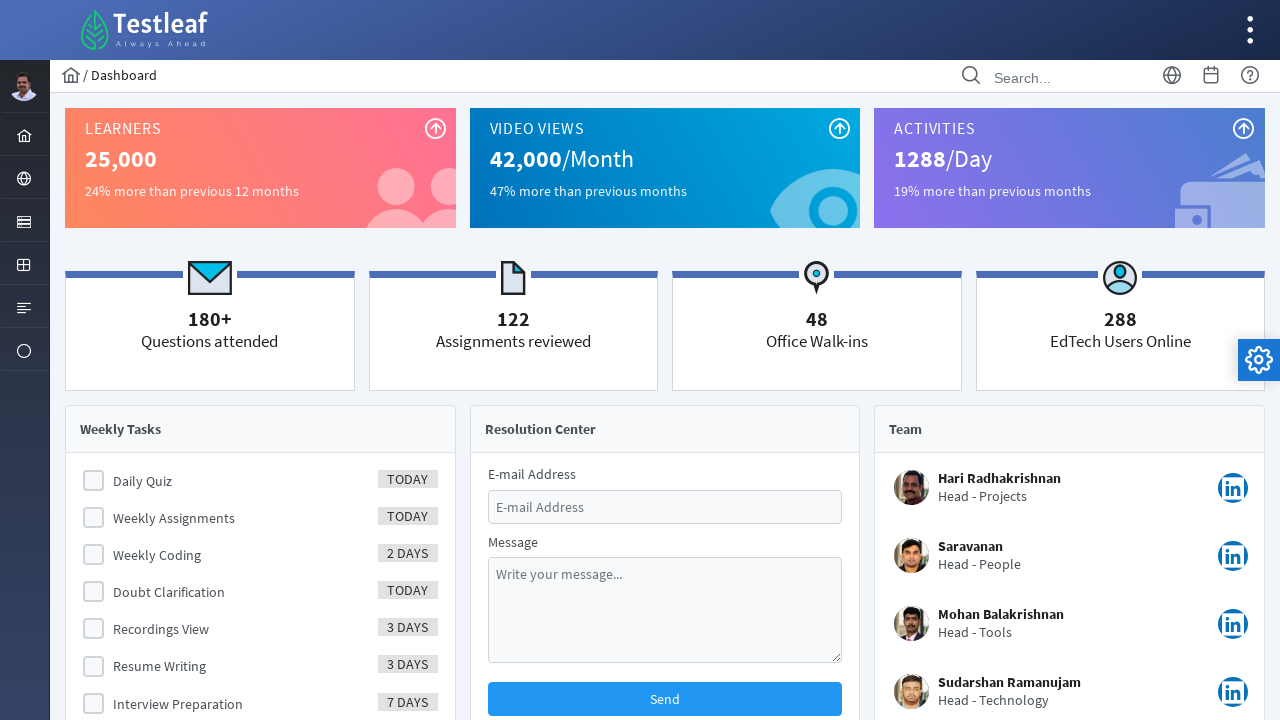